Tests JavaScript confirm dialog using JavaScript executor to click button and accepting the dialog

Starting URL: https://the-internet.herokuapp.com/javascript_alerts

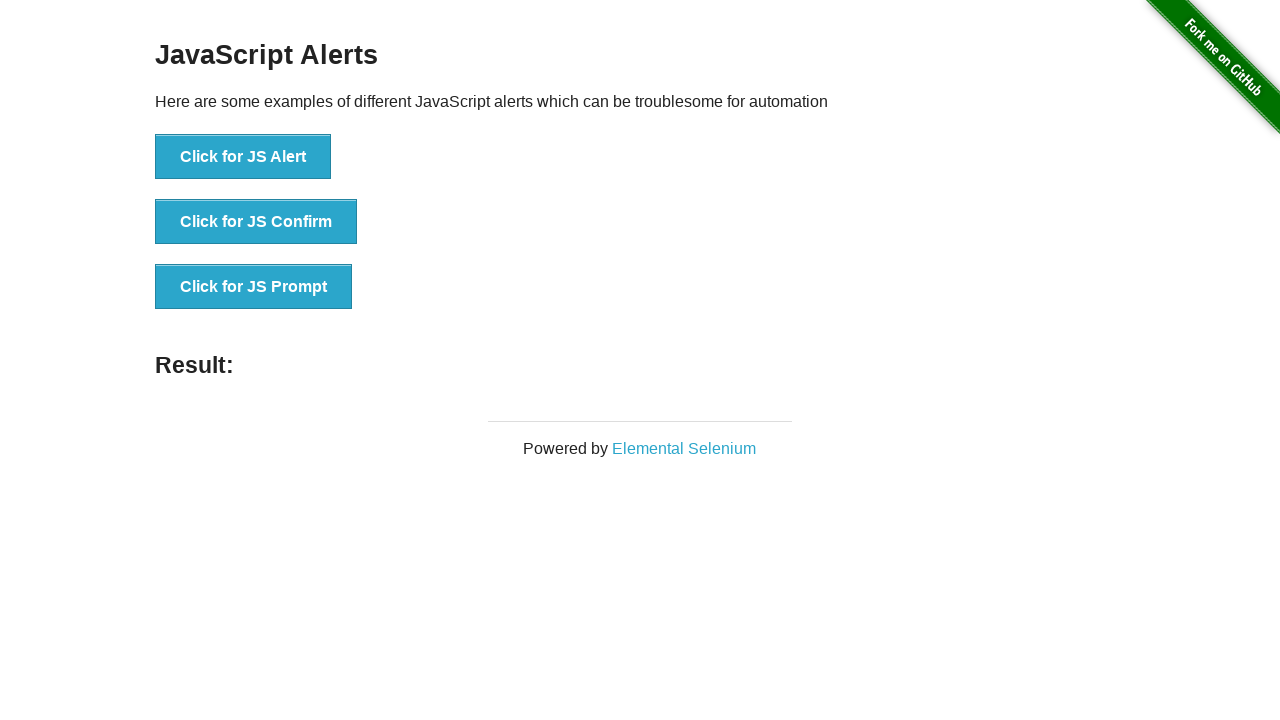

Set up dialog handler to accept confirm dialogs
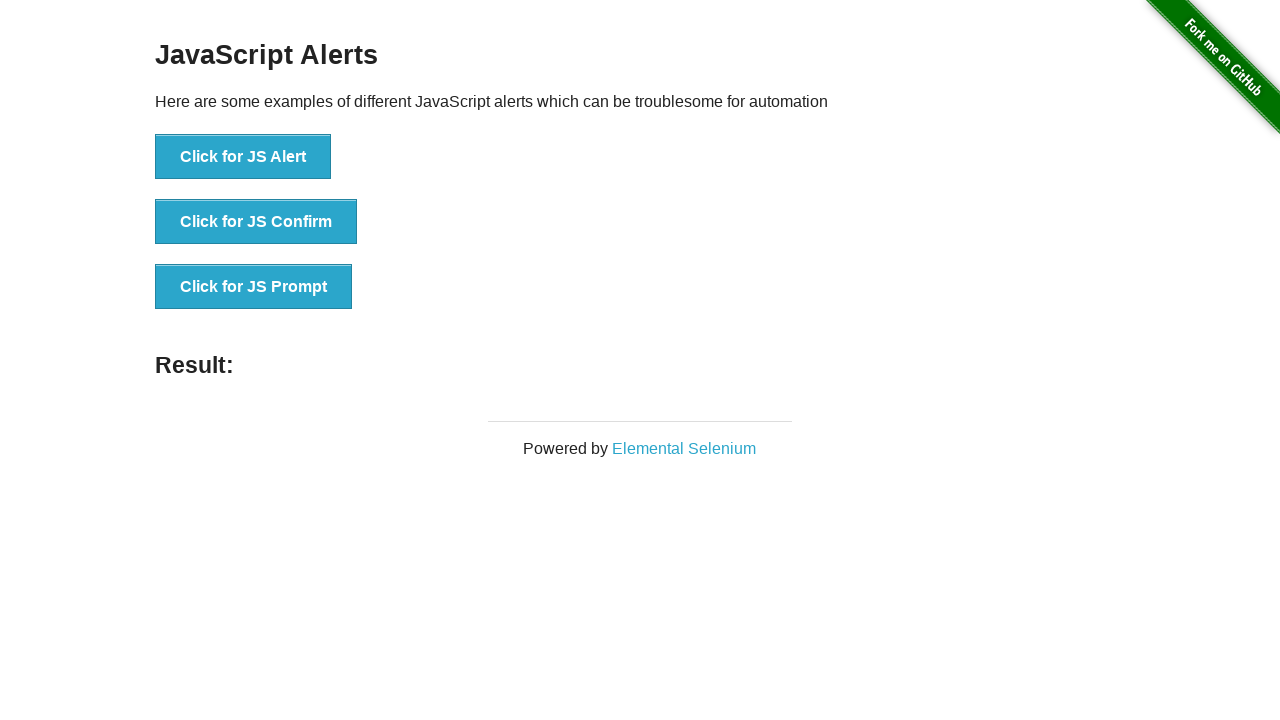

Executed JavaScript to click the confirm button
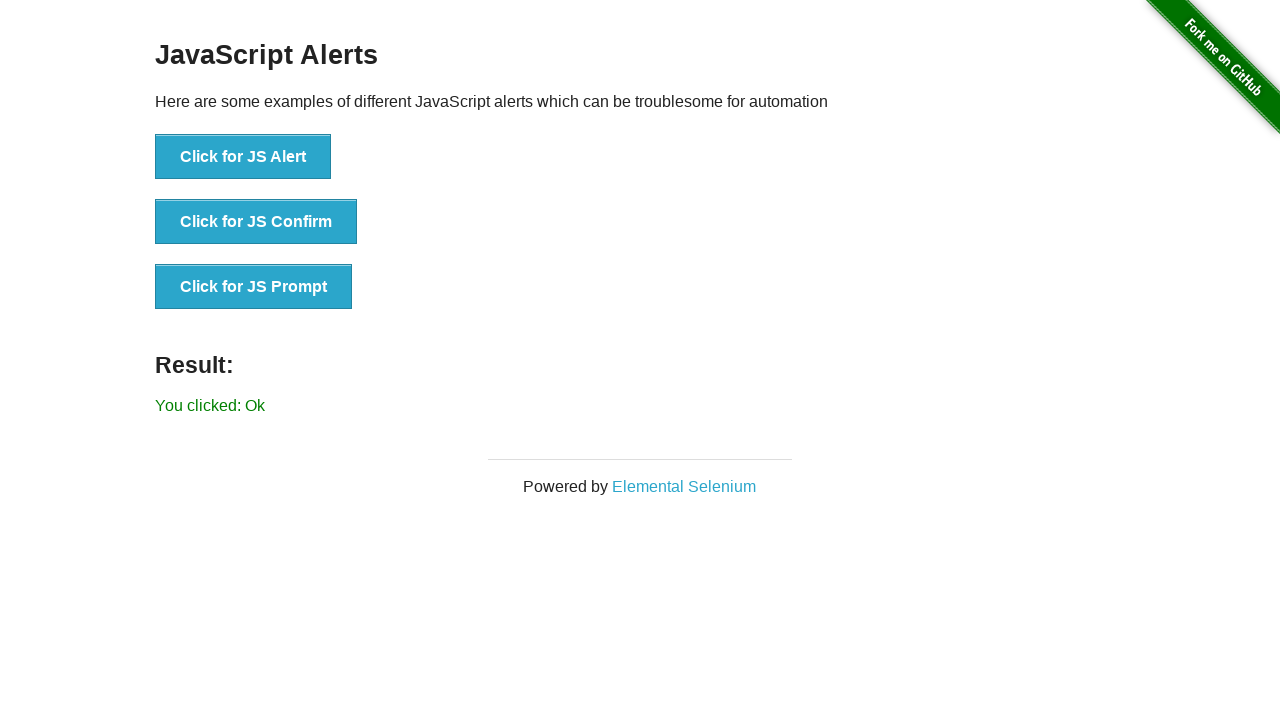

Verified result text shows 'You clicked: Ok' confirming dialog was accepted
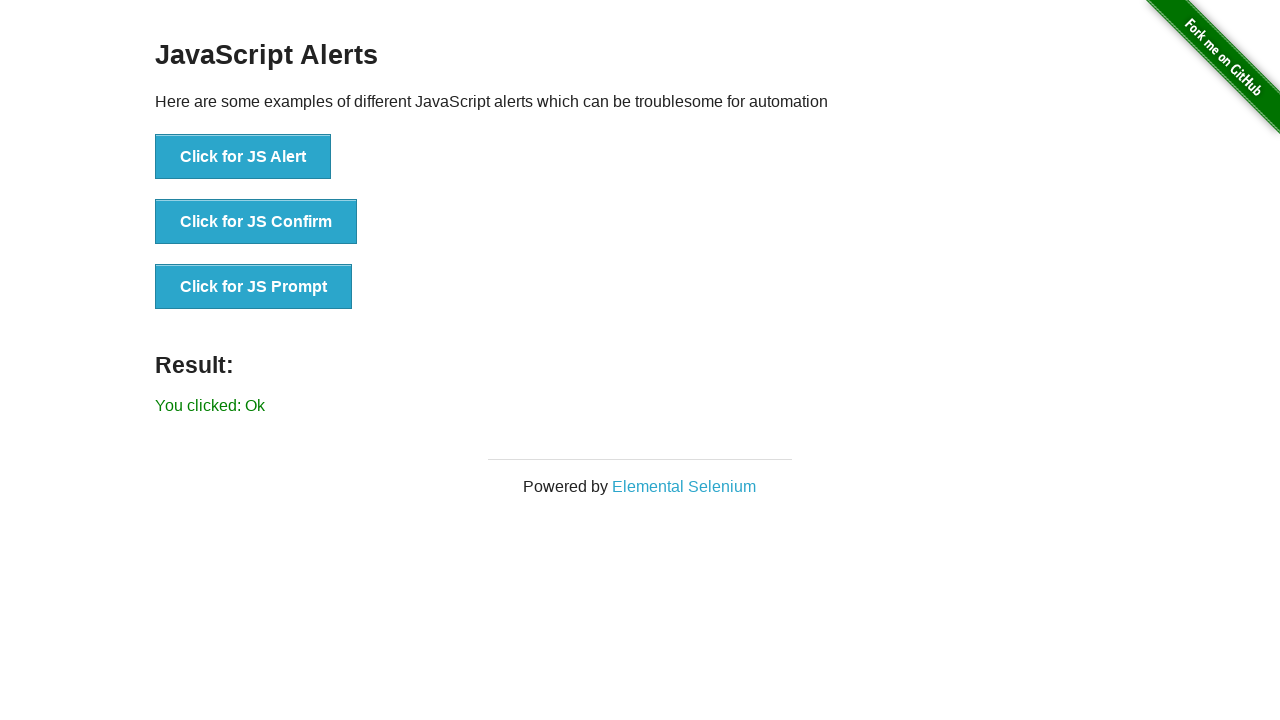

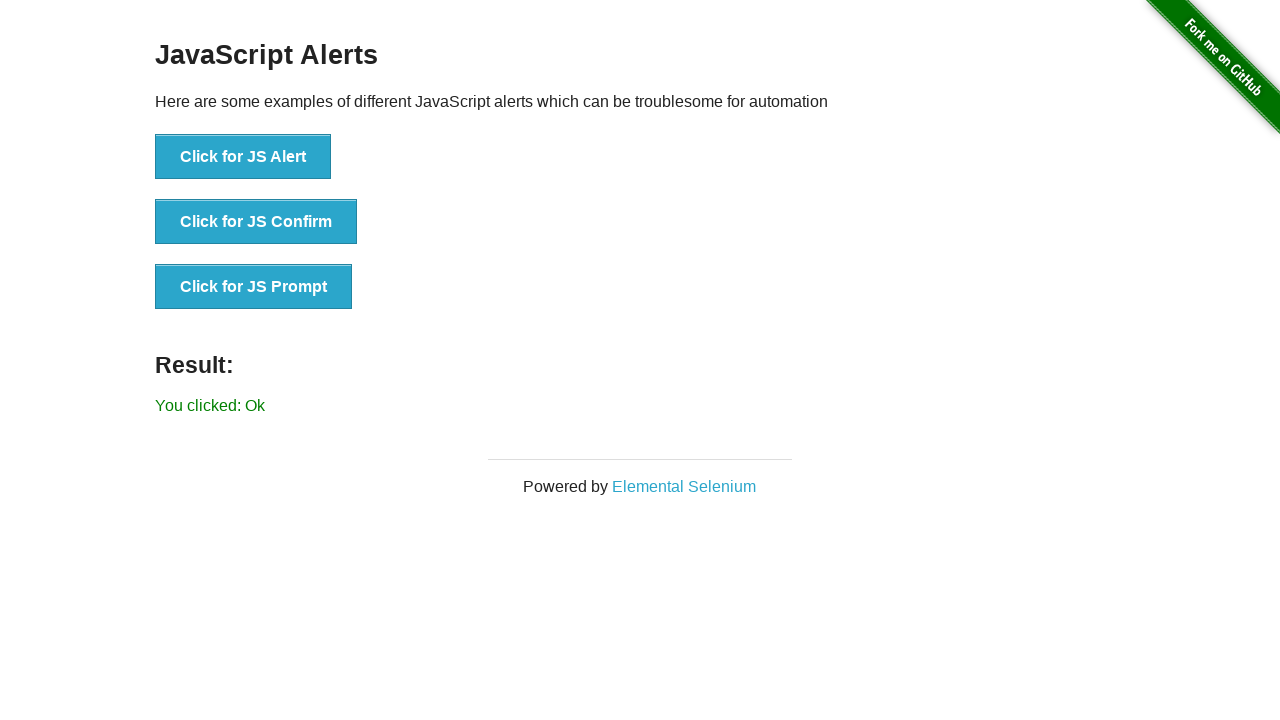